Tests enabling/disabling of UI elements by clicking a radio button and checking element attribute states

Starting URL: https://rahulshettyacademy.com/dropdownsPractise/

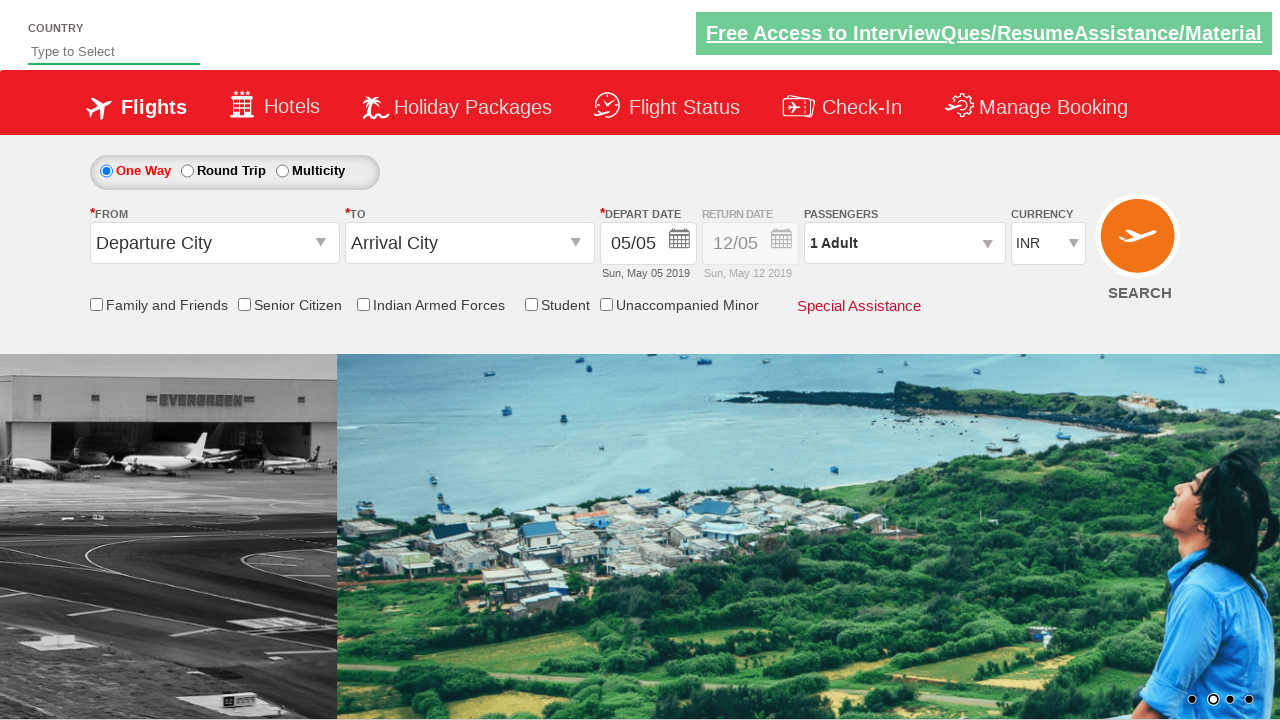

Clicked round trip radio button to enable return date field at (187, 171) on input[id*='ctl00_mainContent_rbtnl_Trip_1']
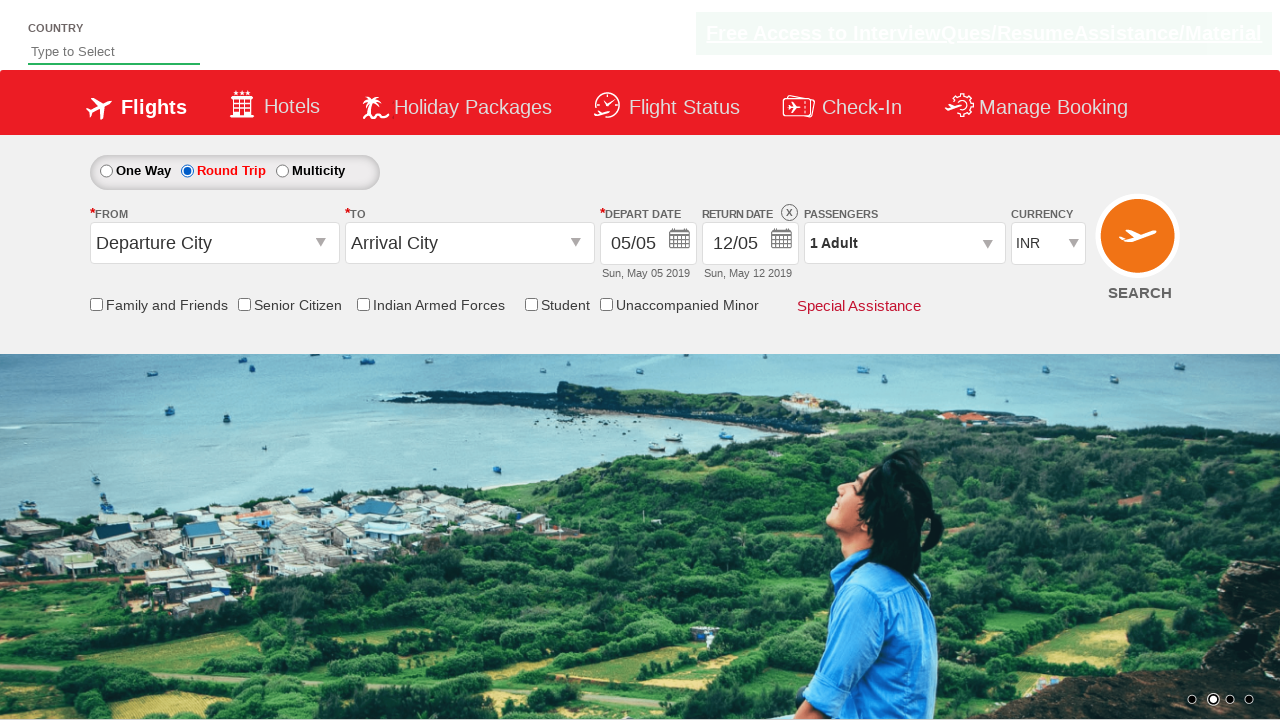

Retrieved style attribute from Div1 element
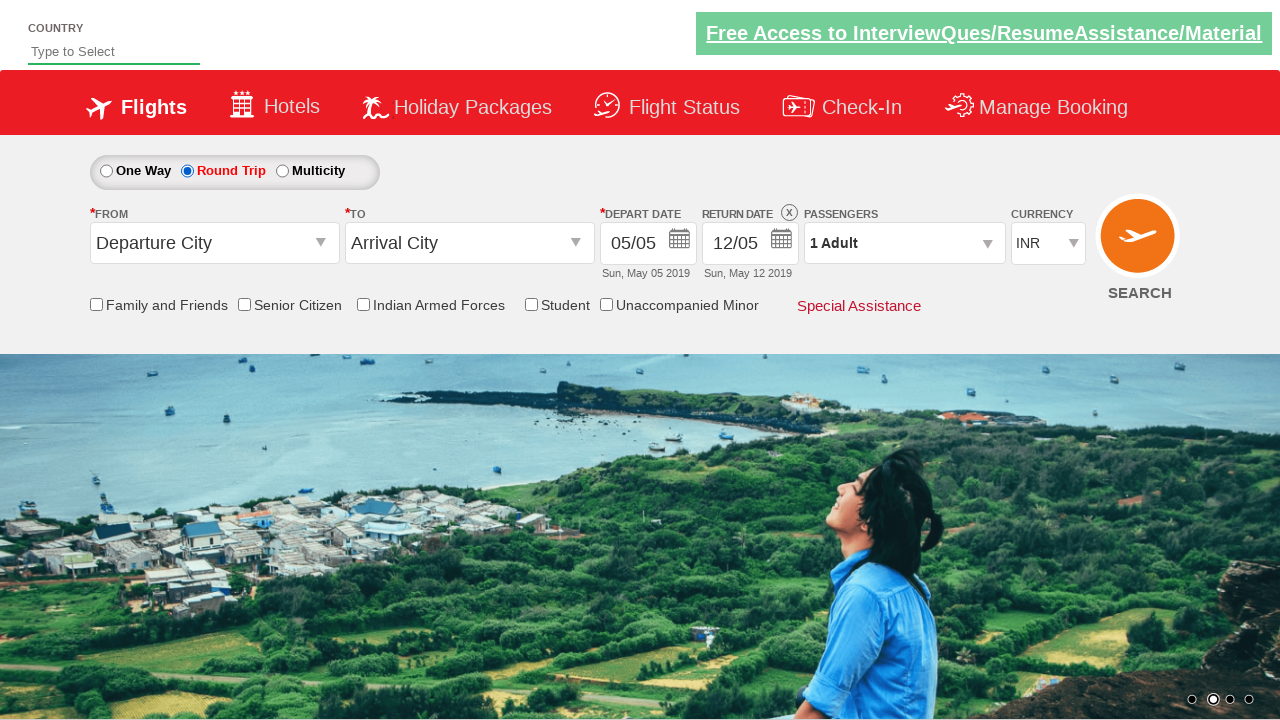

Verified that Div1 style attribute contains '1' (enabled state)
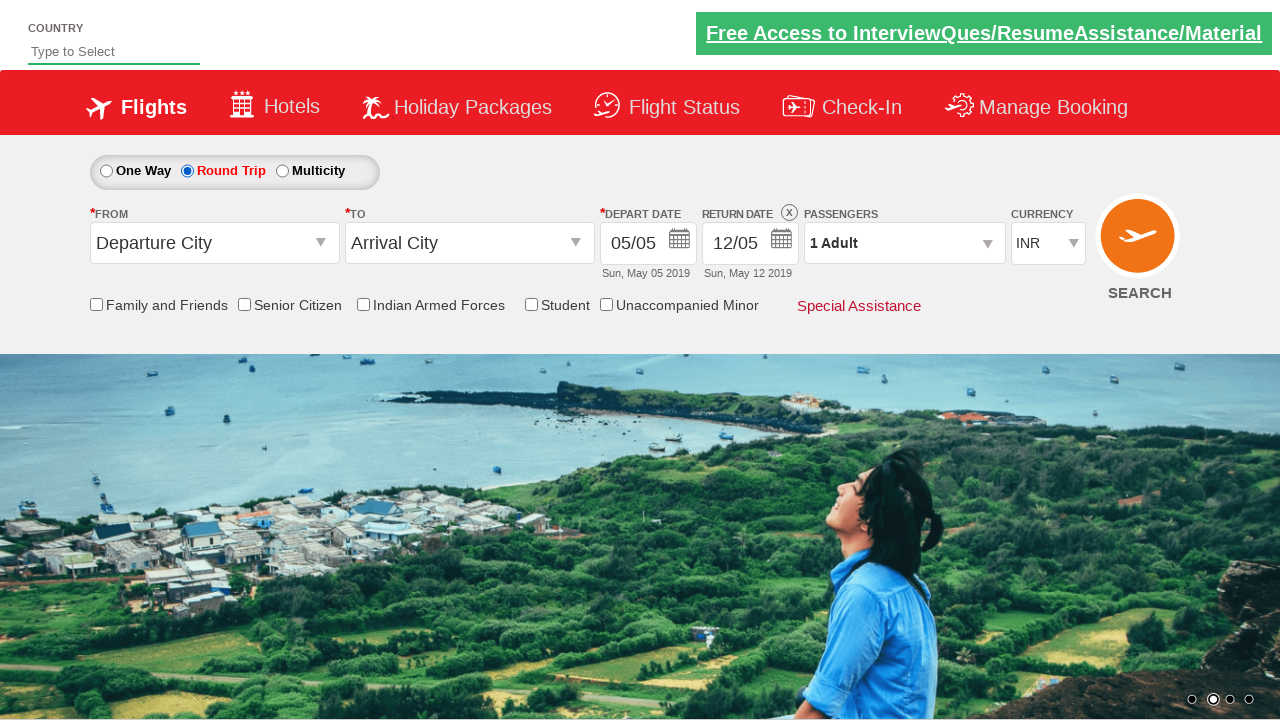

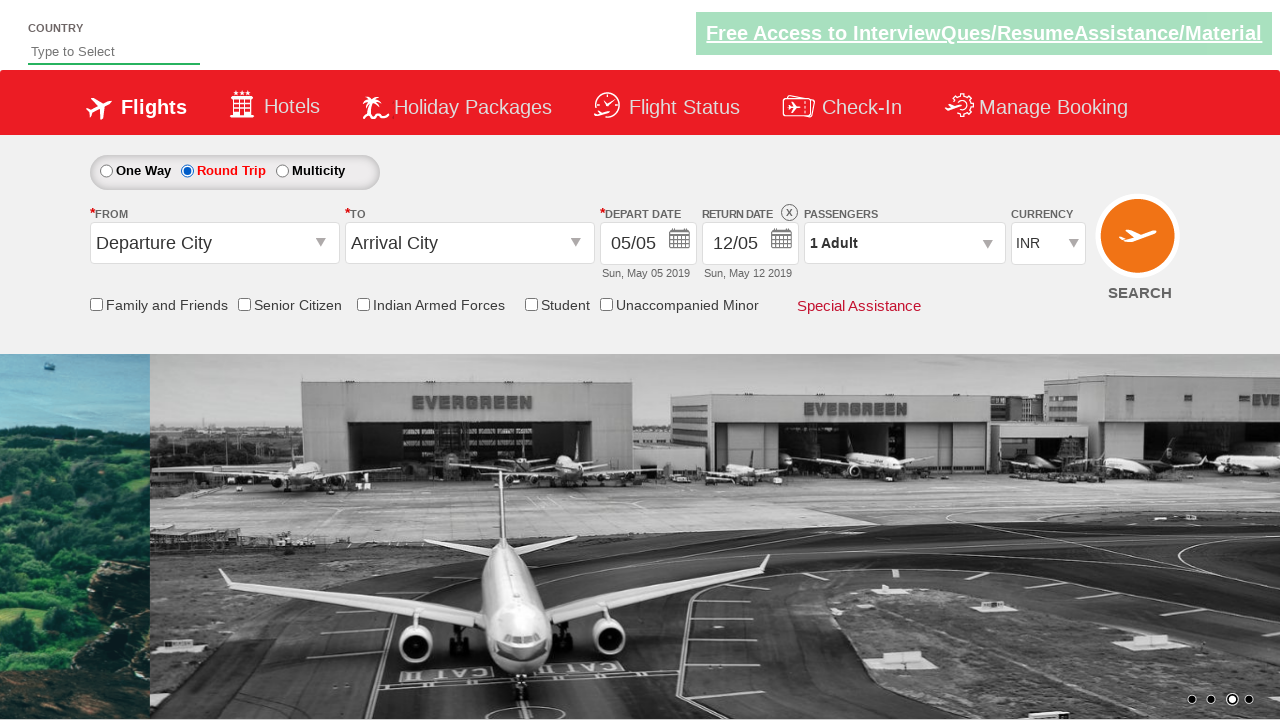